Tests scrolling functionality on an infinite scroll page by pressing Page Down multiple times to scroll down, then Page Up to scroll back up

Starting URL: https://the-internet.herokuapp.com/infinite_scroll

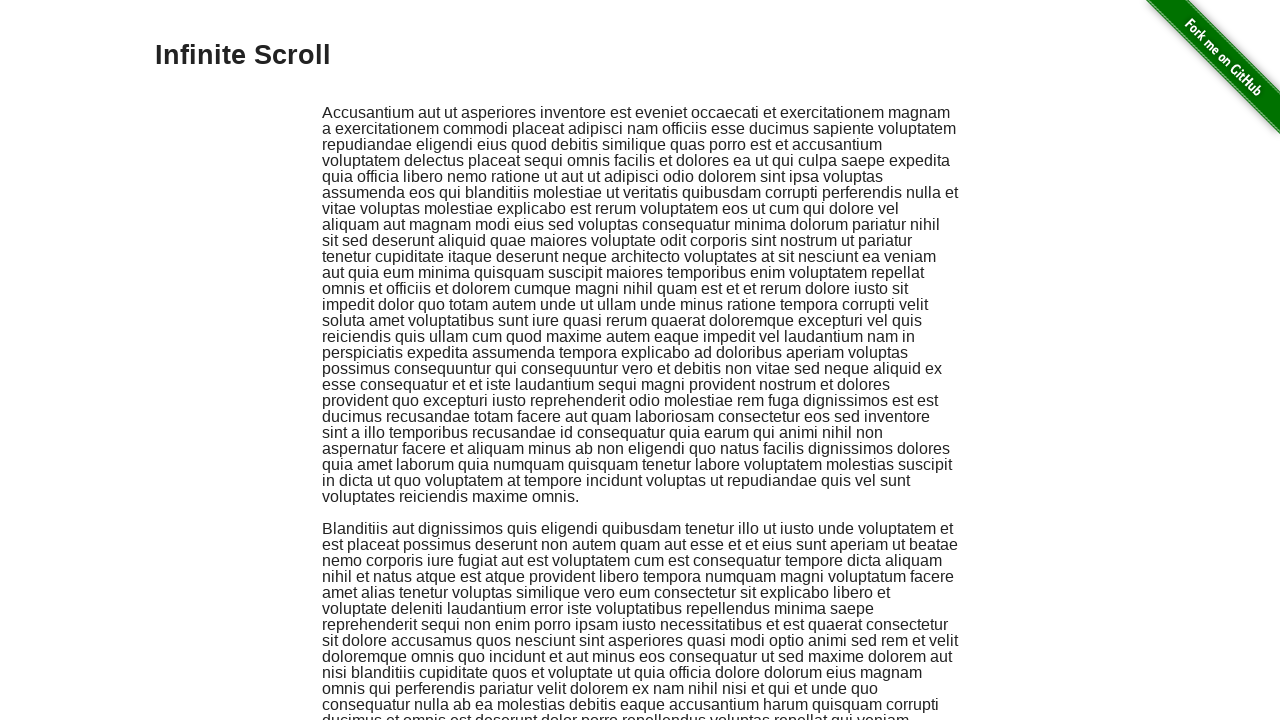

Pressed Page Down to scroll down on infinite scroll page
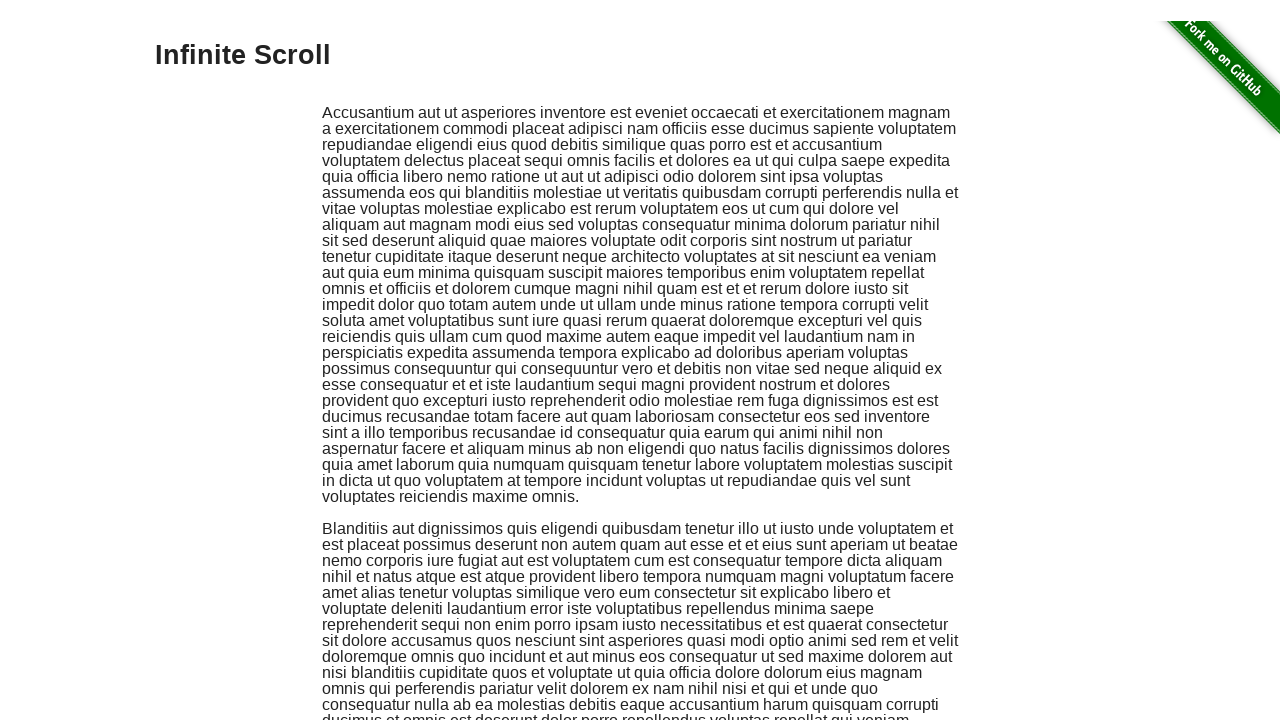

Waited 1 second for page to load after first scroll
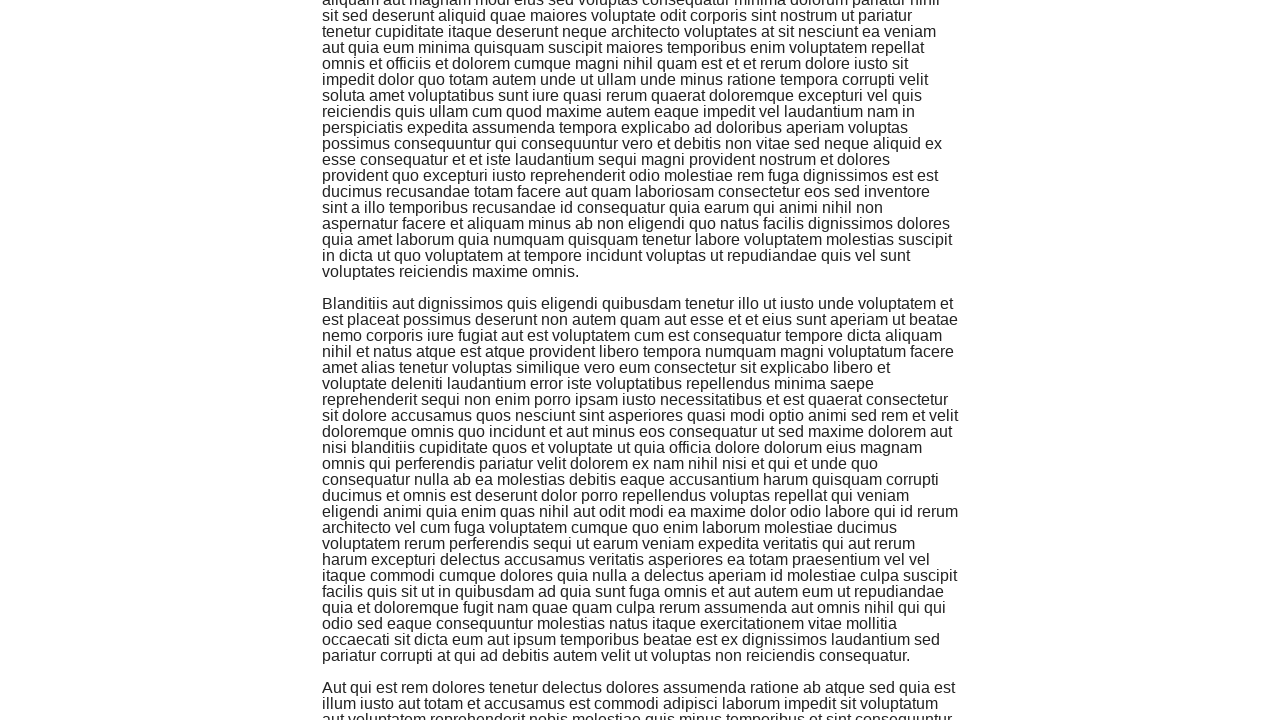

Pressed Page Down to scroll down further
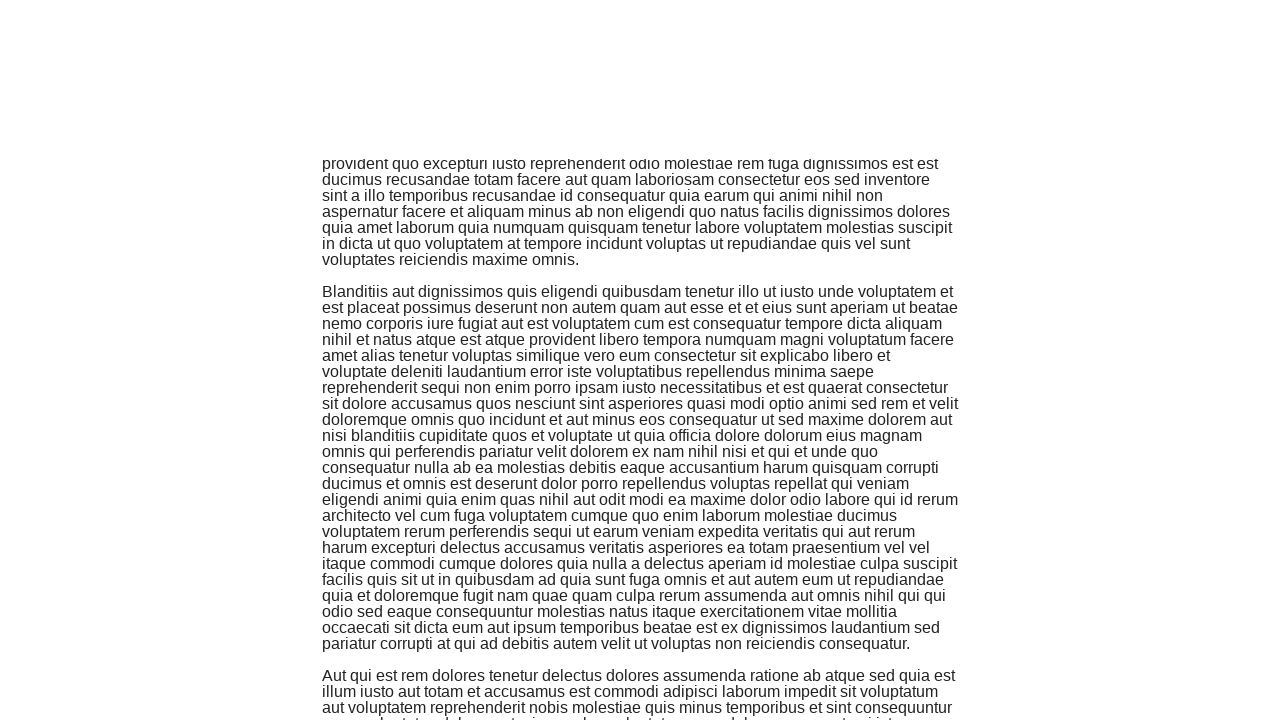

Waited 1 second for page to load after second scroll
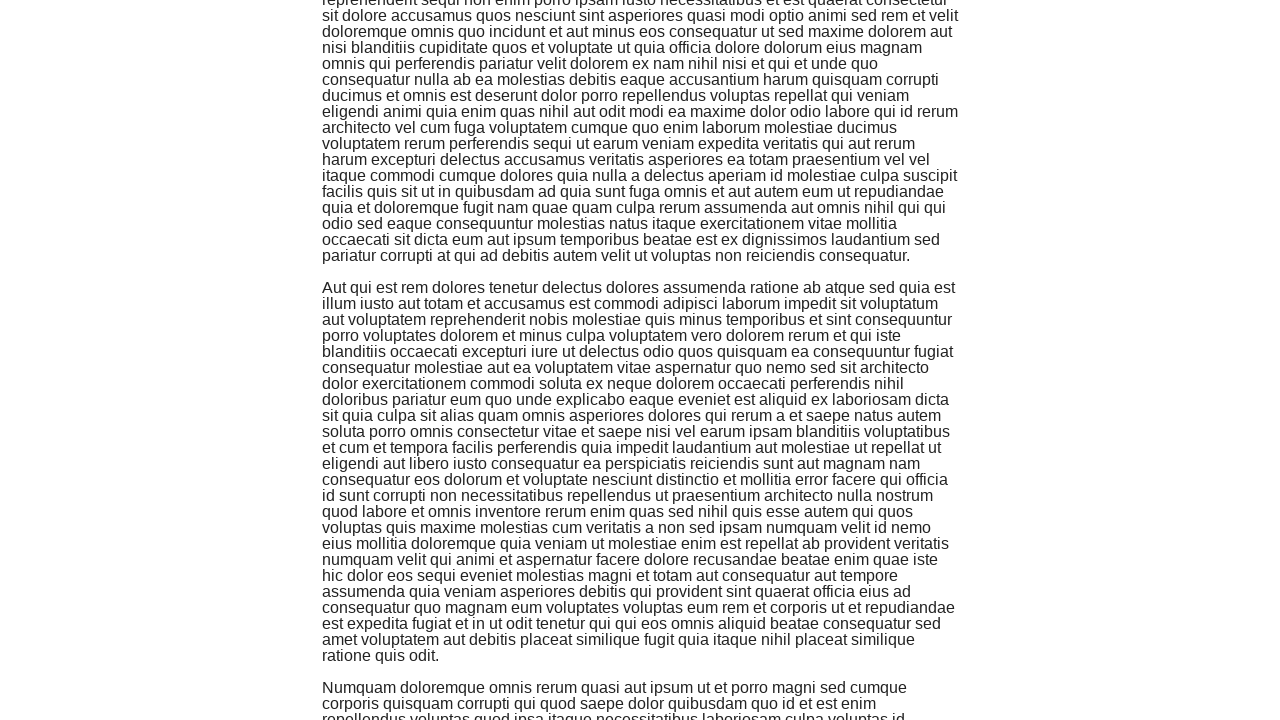

Pressed Page Down to scroll down a third time
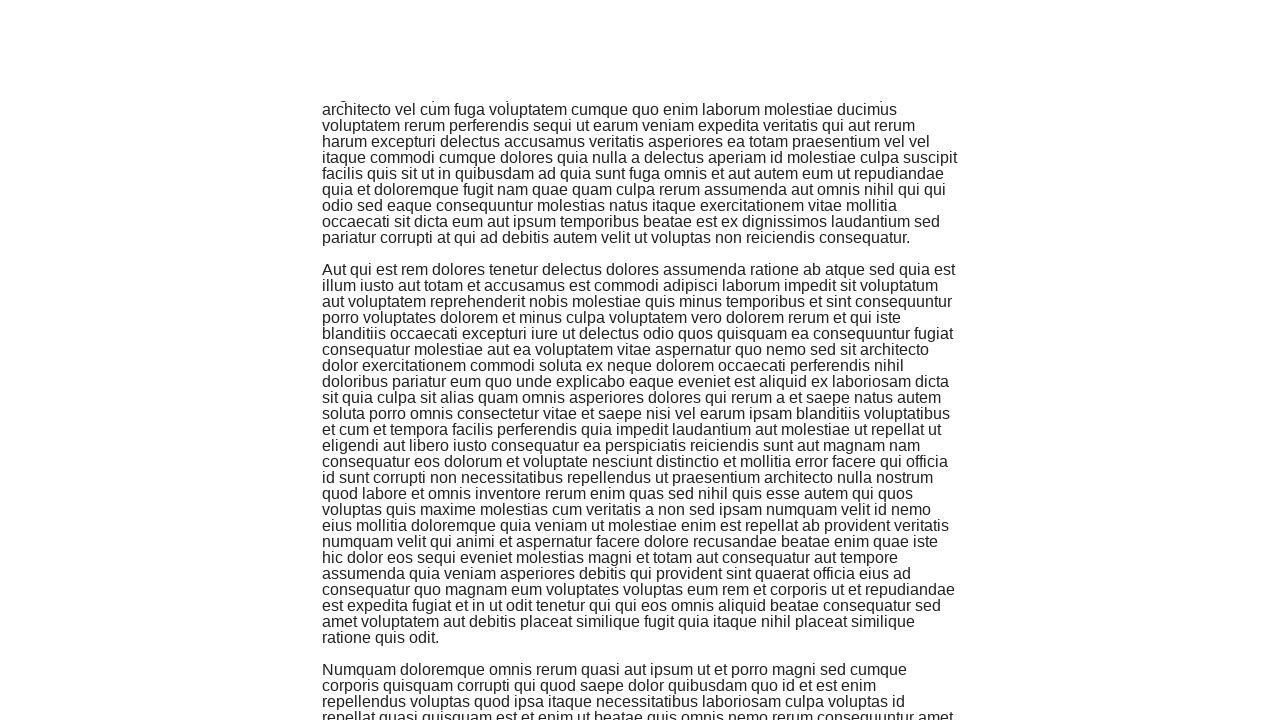

Waited 1 second for page to load after third scroll
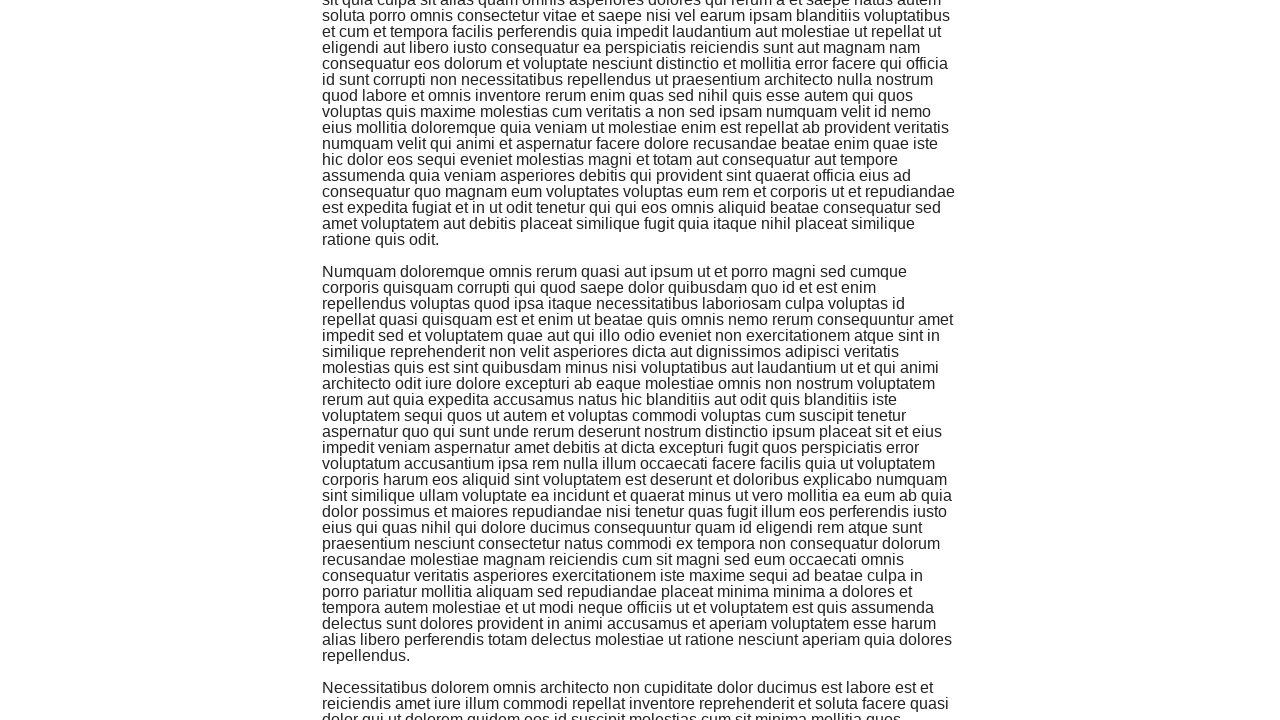

Pressed Page Up to scroll back up
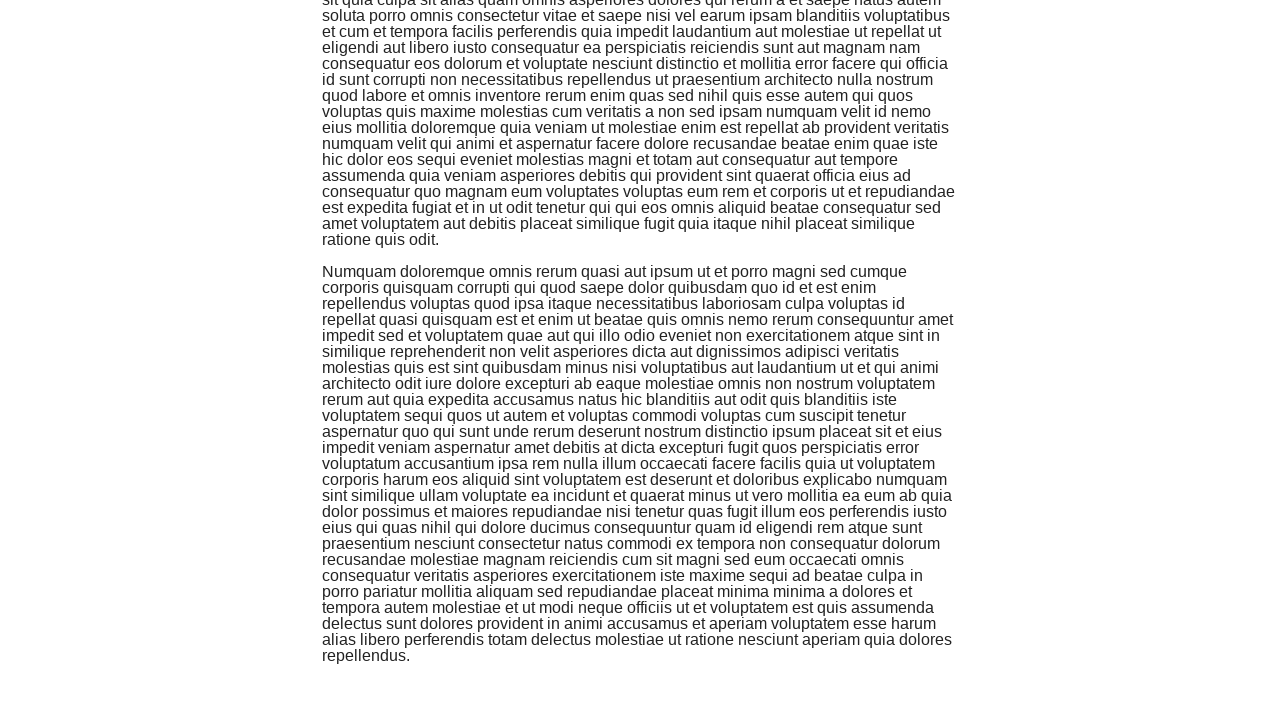

Waited 1 second after scrolling up
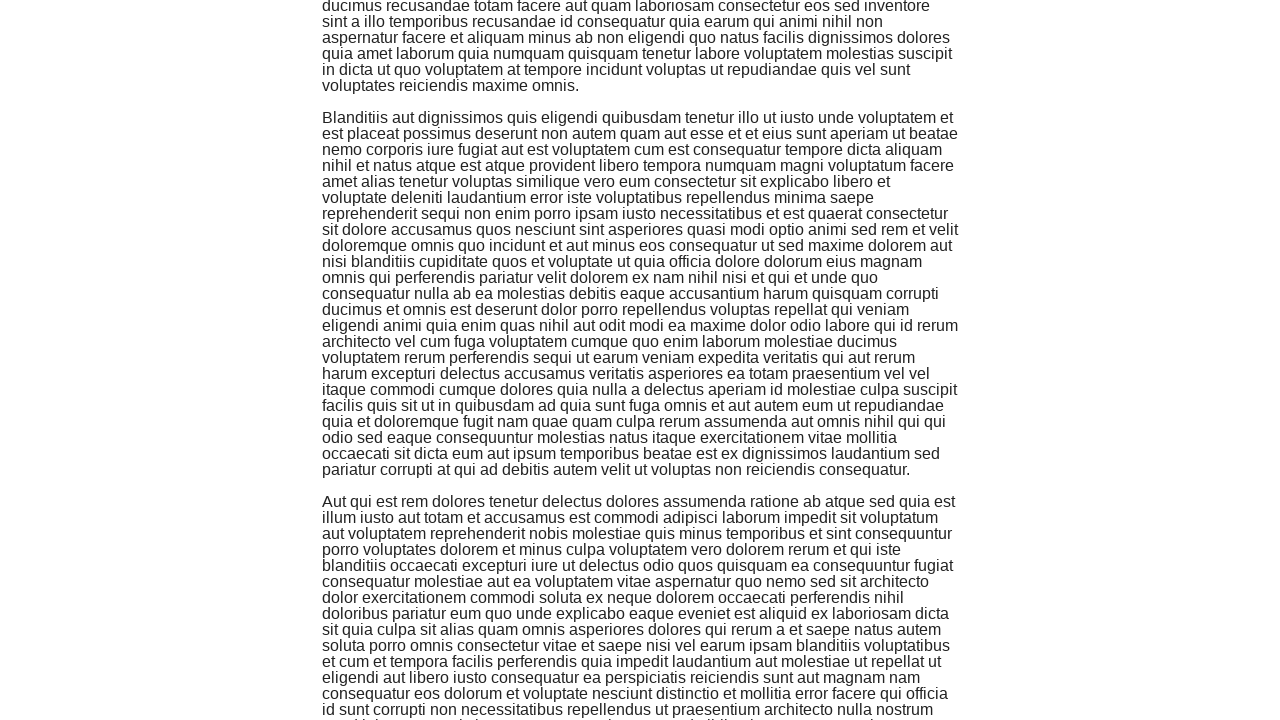

Pressed Page Up to scroll up again
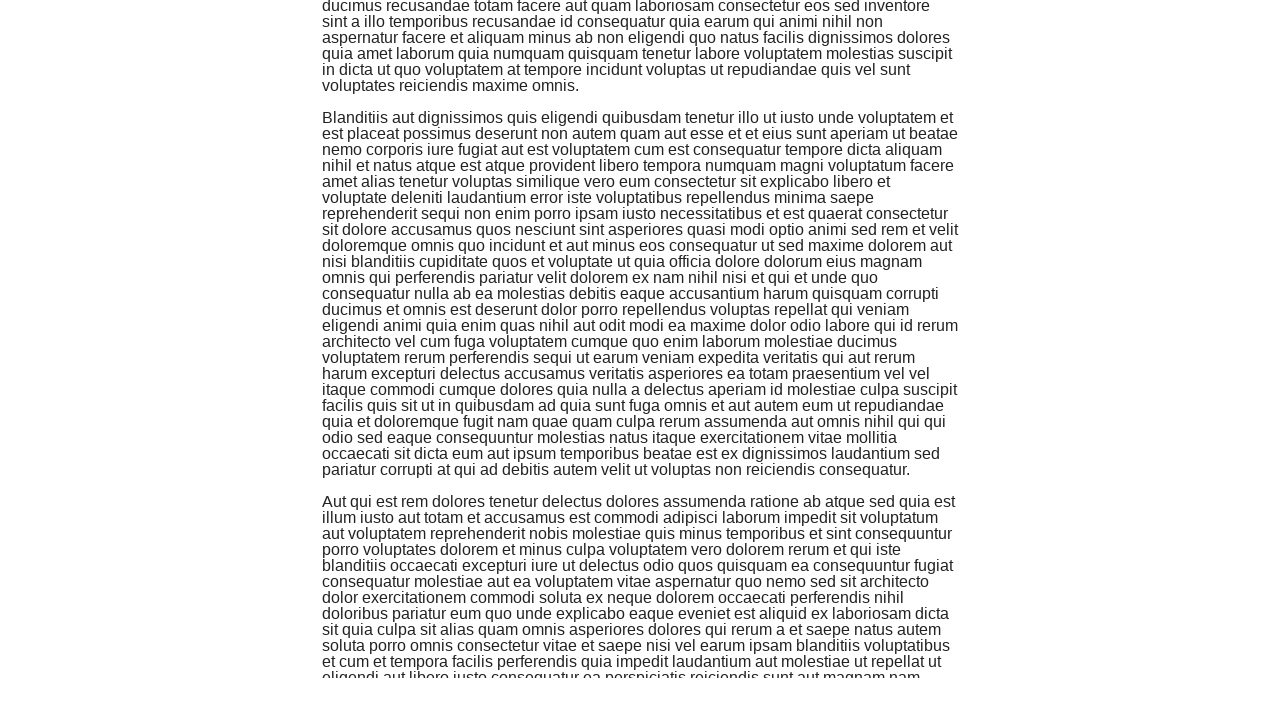

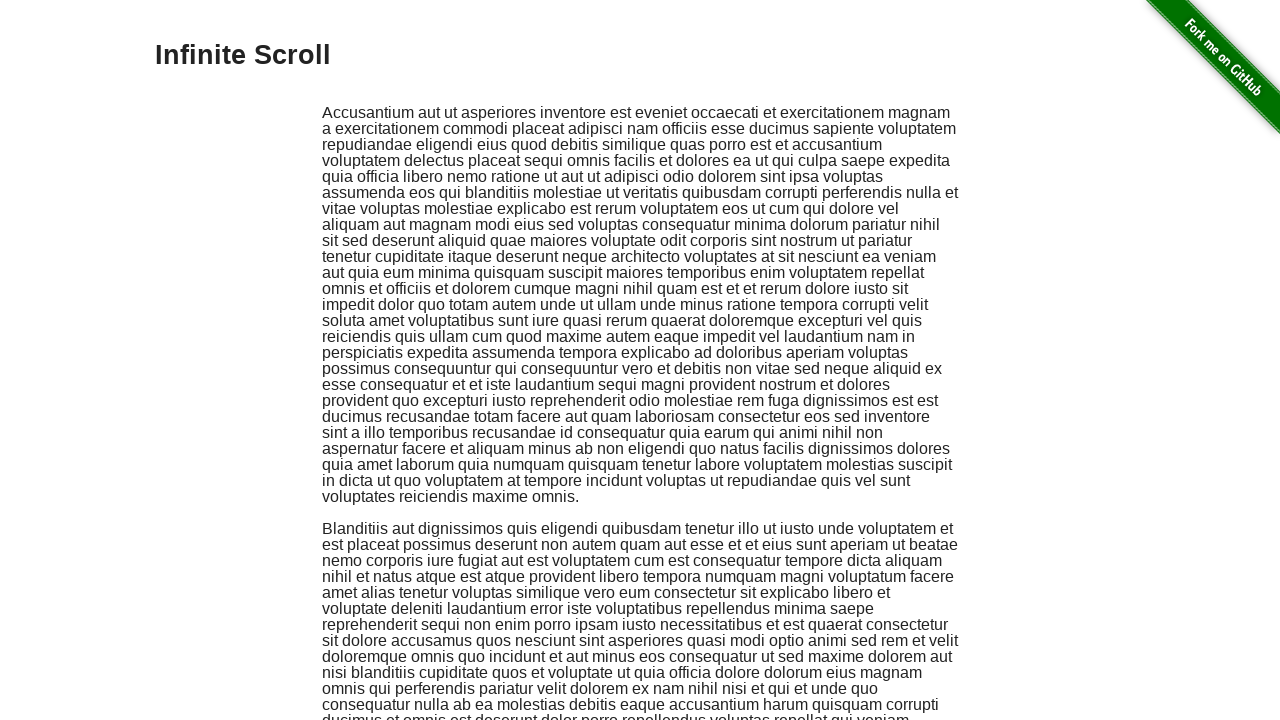